Tests filling the first name field in a contact form by entering text into the input field located by name attribute

Starting URL: https://automationtesting.co.uk/contactForm.html

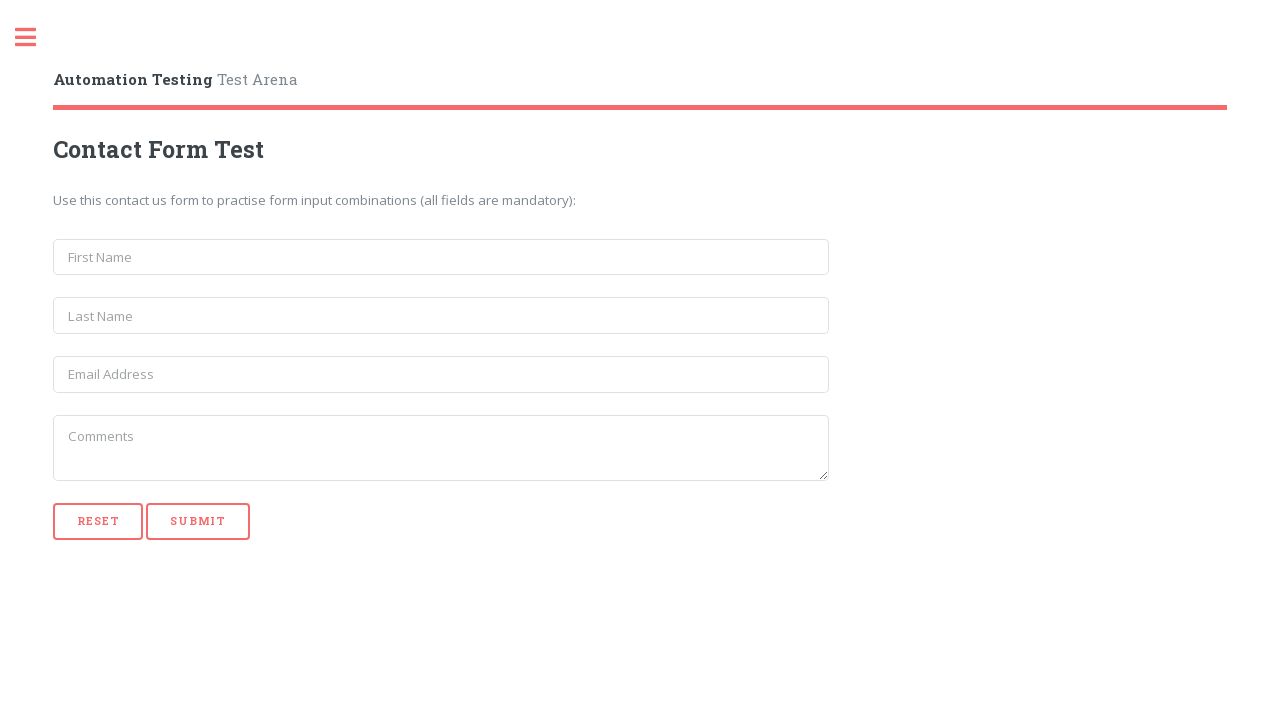

Filled first name field with 'abcd' using name attribute locator on input[name='first_name']
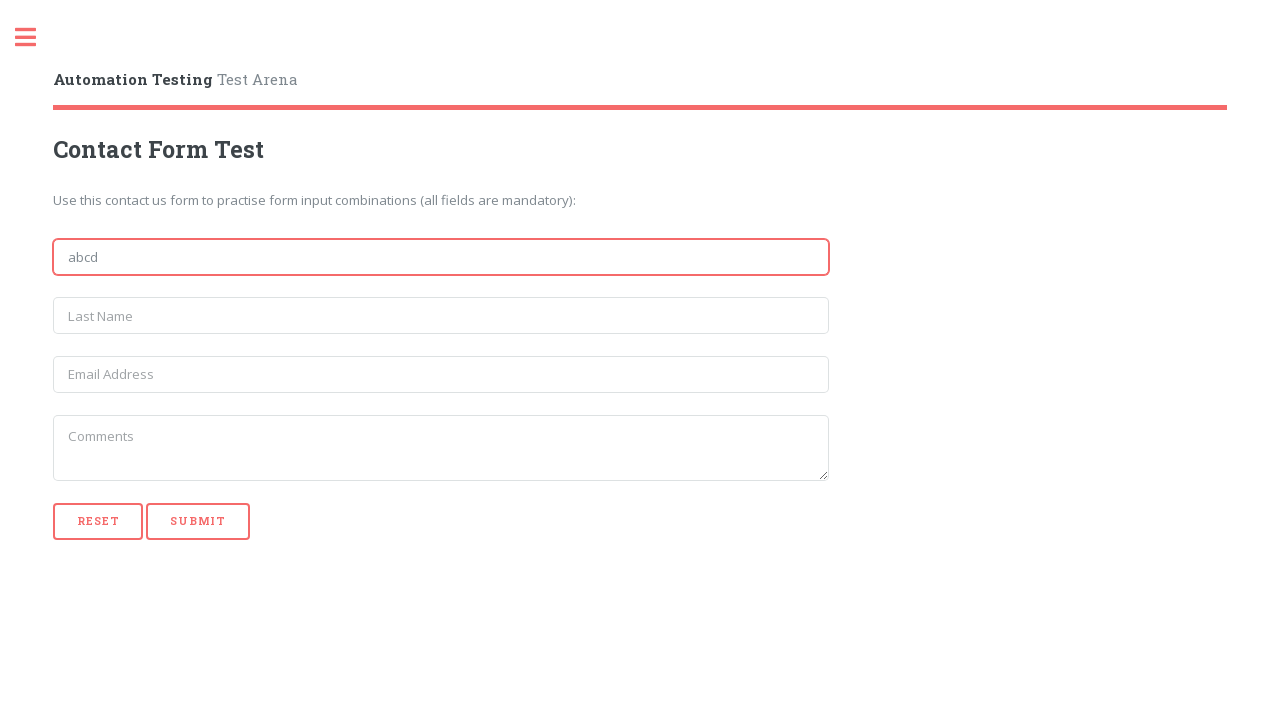

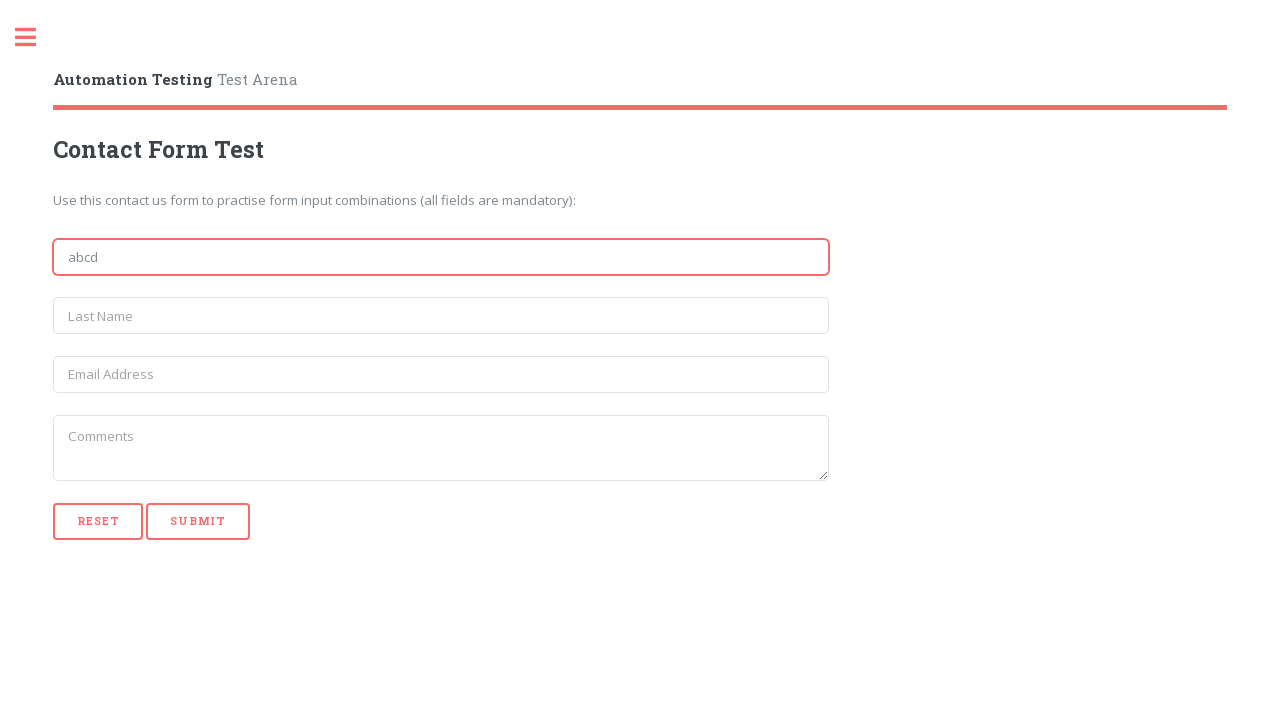